Tests clicking buttons on an automation practice page using XPath sibling and parent traversal locators to find and click the second button in the header.

Starting URL: https://rahulshettyacademy.com/AutomationPractice/

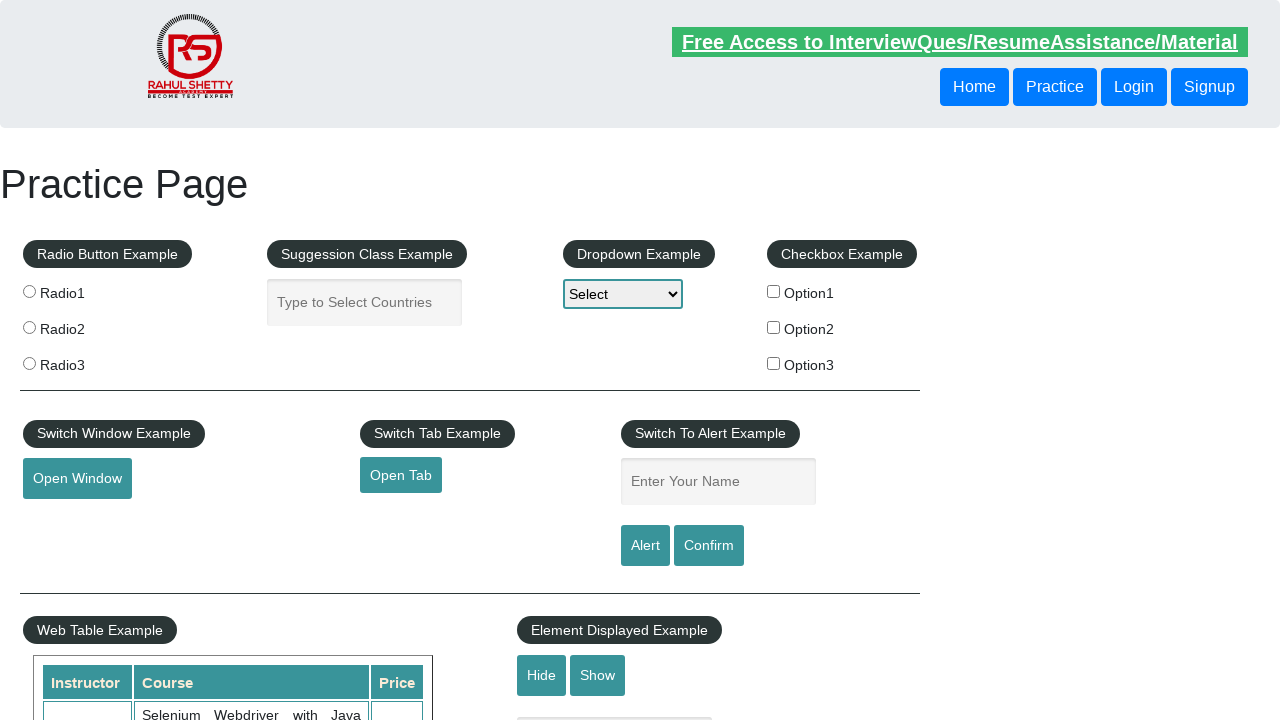

Clicked second button in header using following-sibling XPath locator at (1134, 87) on xpath=//header/div/button[1]/following-sibling::button[1]
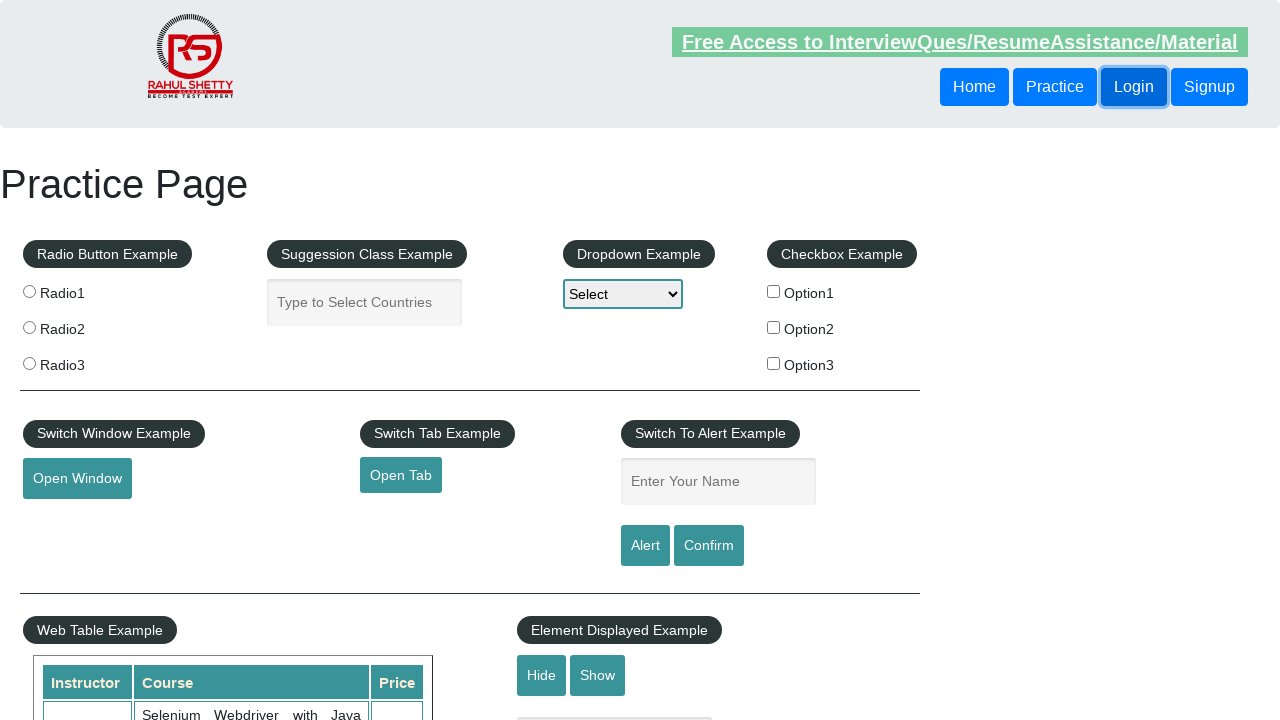

Clicked second button in header using parent traversal XPath locator at (1134, 87) on xpath=//header/div/button[1]/parent::div/button[2]
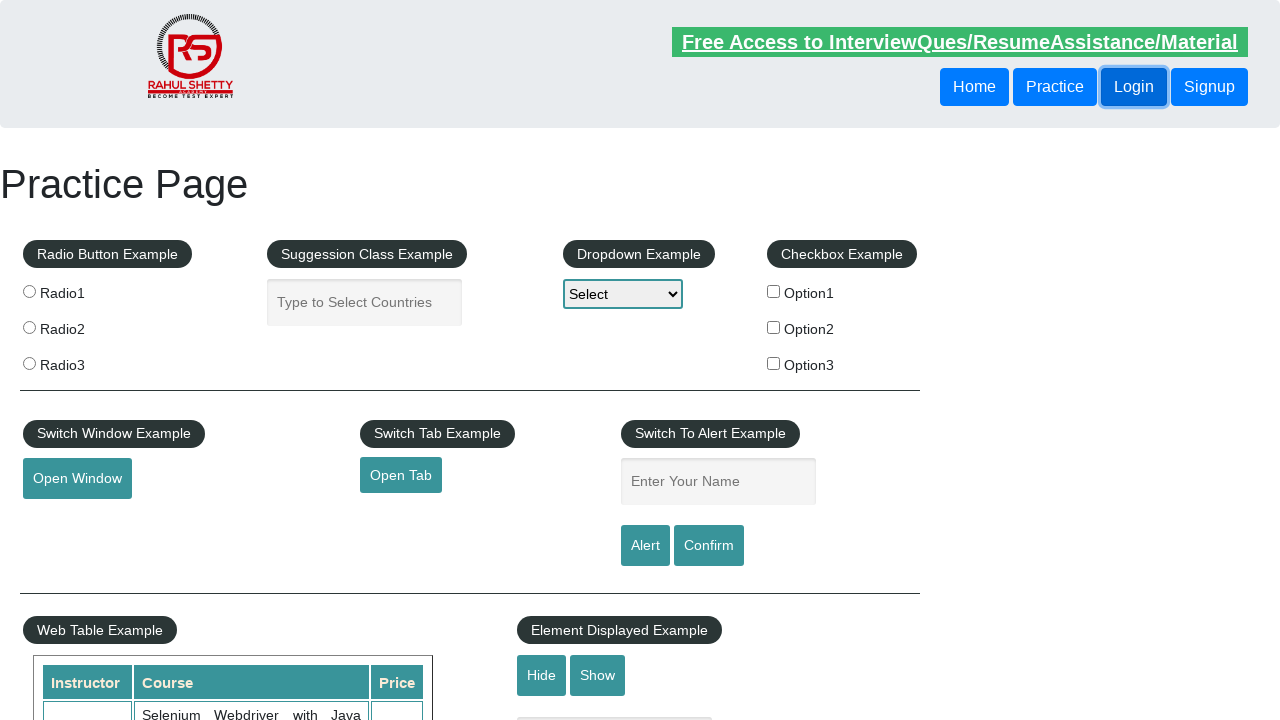

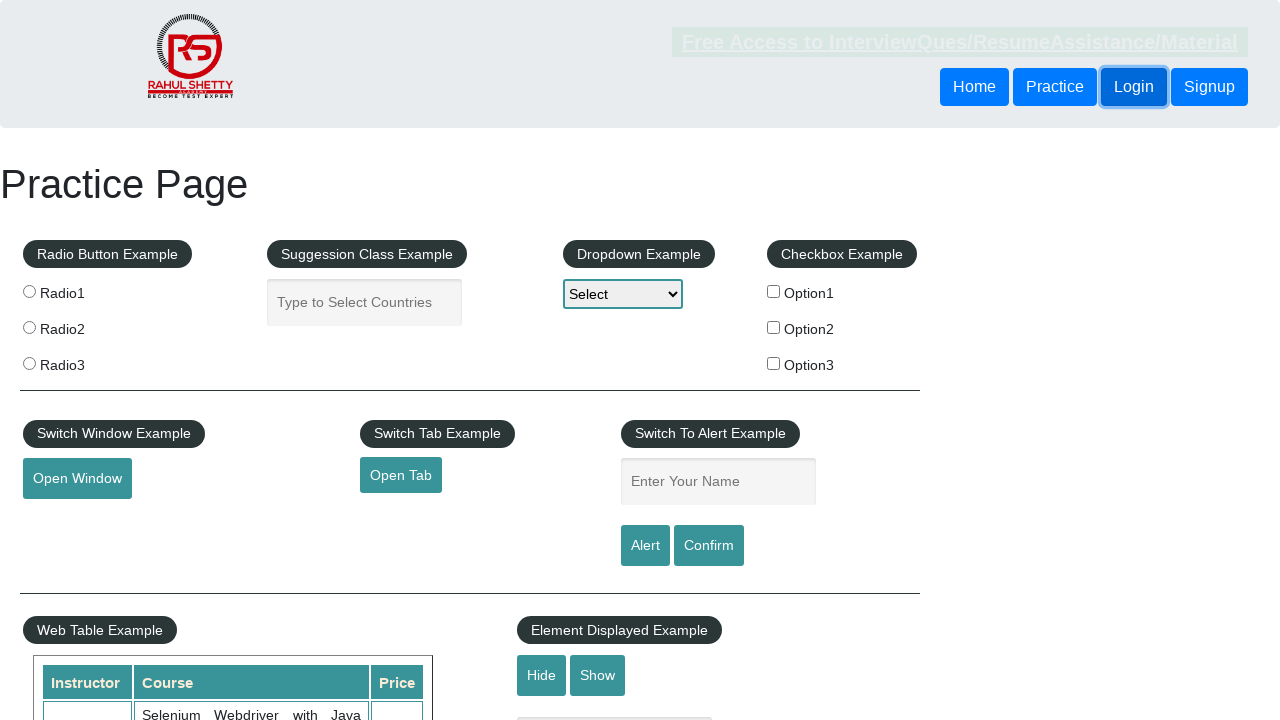